Tests that the "Clear completed" button is hidden when there are no completed items

Starting URL: https://demo.playwright.dev/todomvc

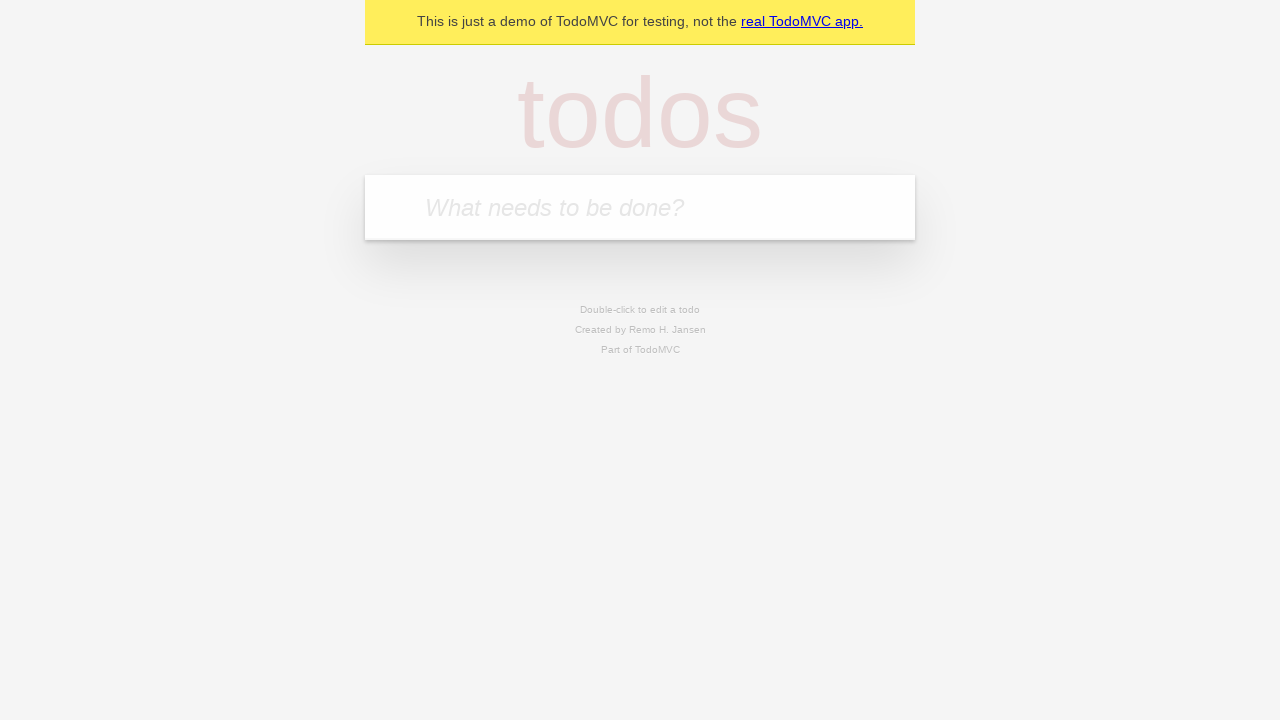

Filled todo input with 'buy some cheese' on internal:attr=[placeholder="What needs to be done?"i]
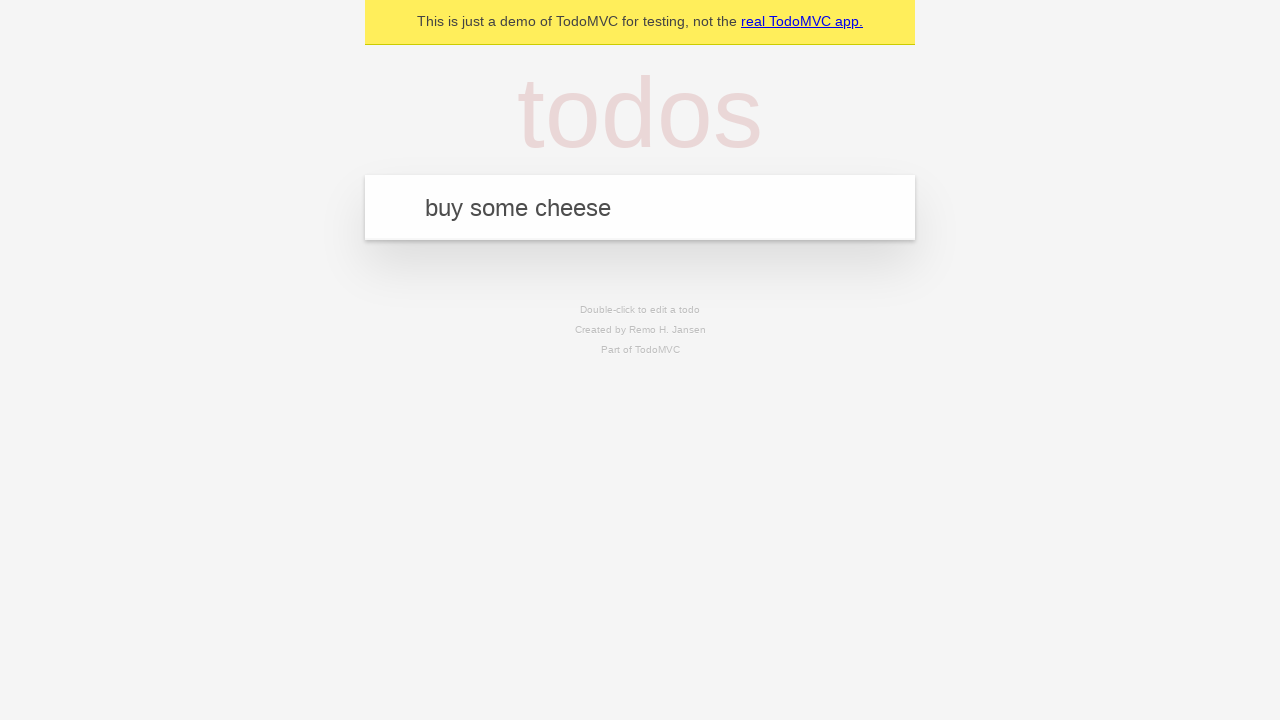

Pressed Enter to create first todo on internal:attr=[placeholder="What needs to be done?"i]
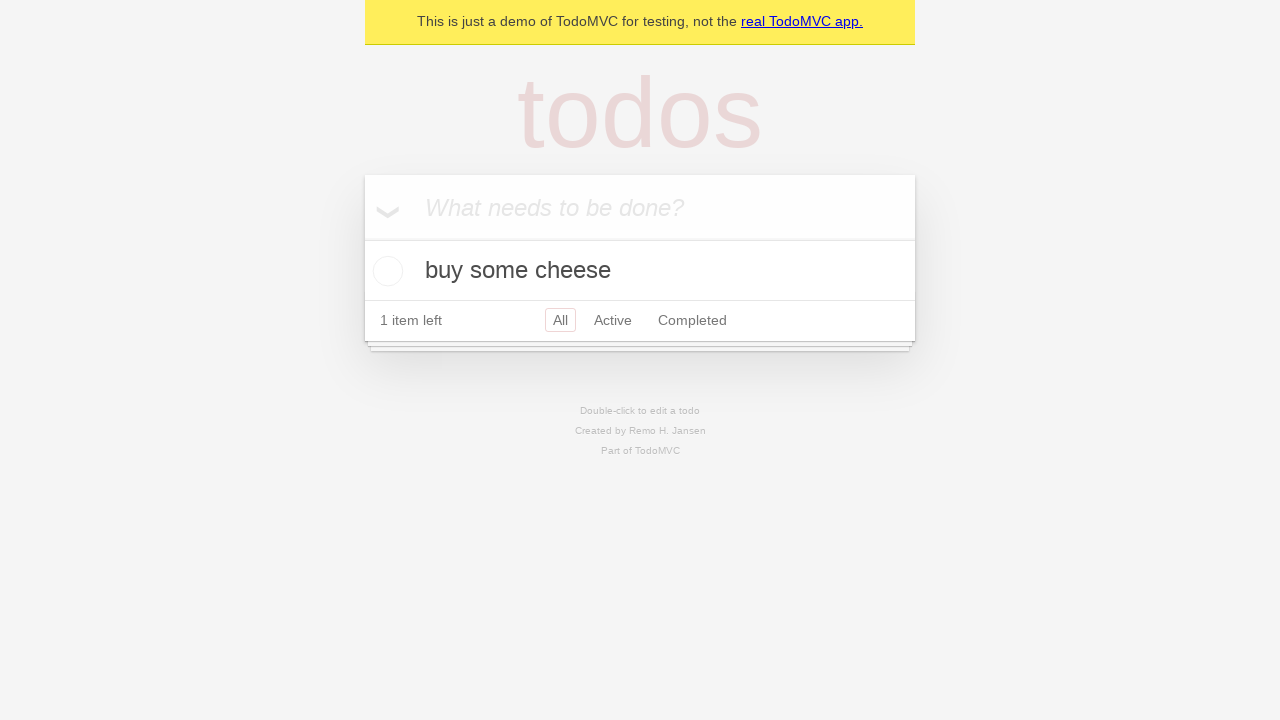

Filled todo input with 'feed the cat' on internal:attr=[placeholder="What needs to be done?"i]
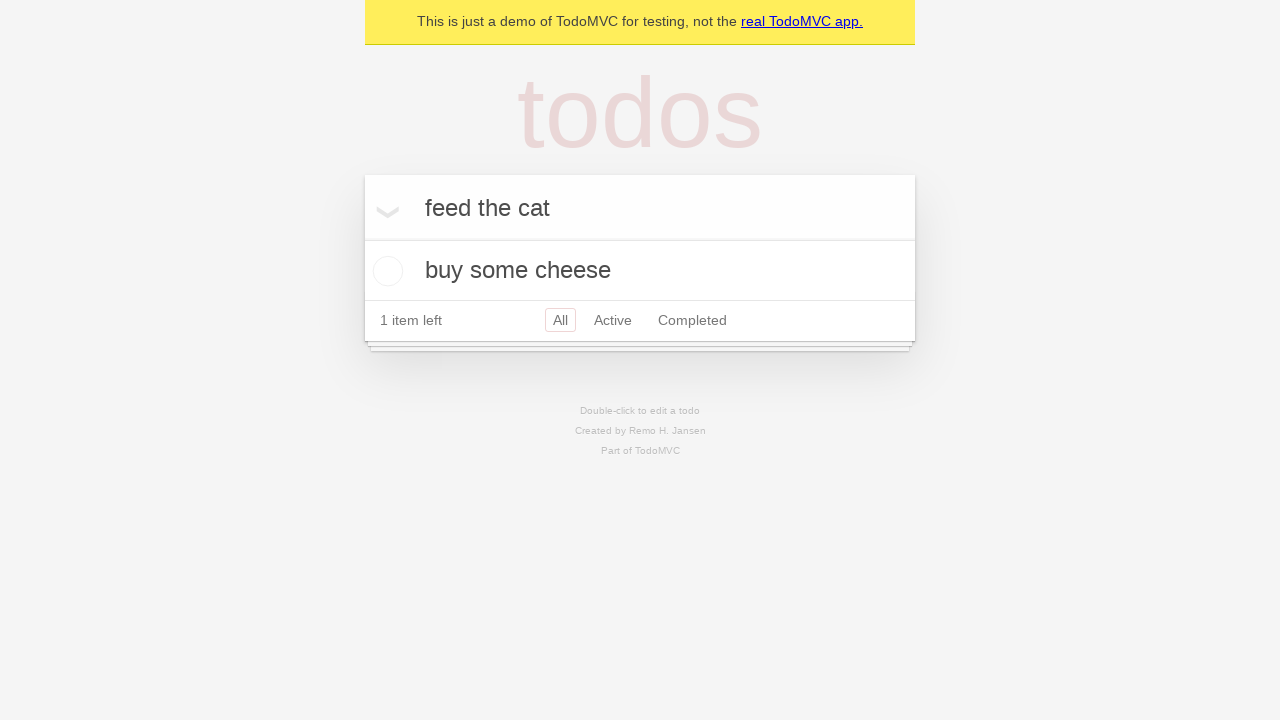

Pressed Enter to create second todo on internal:attr=[placeholder="What needs to be done?"i]
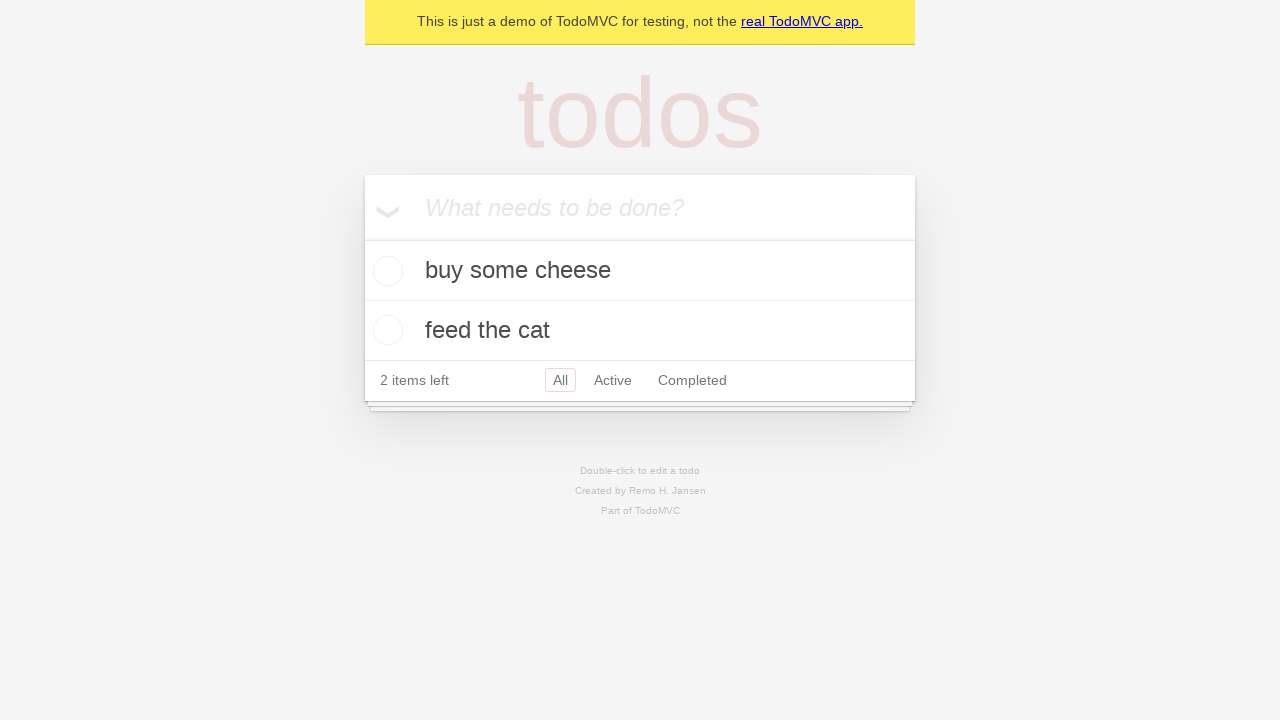

Filled todo input with 'book a doctors appointment' on internal:attr=[placeholder="What needs to be done?"i]
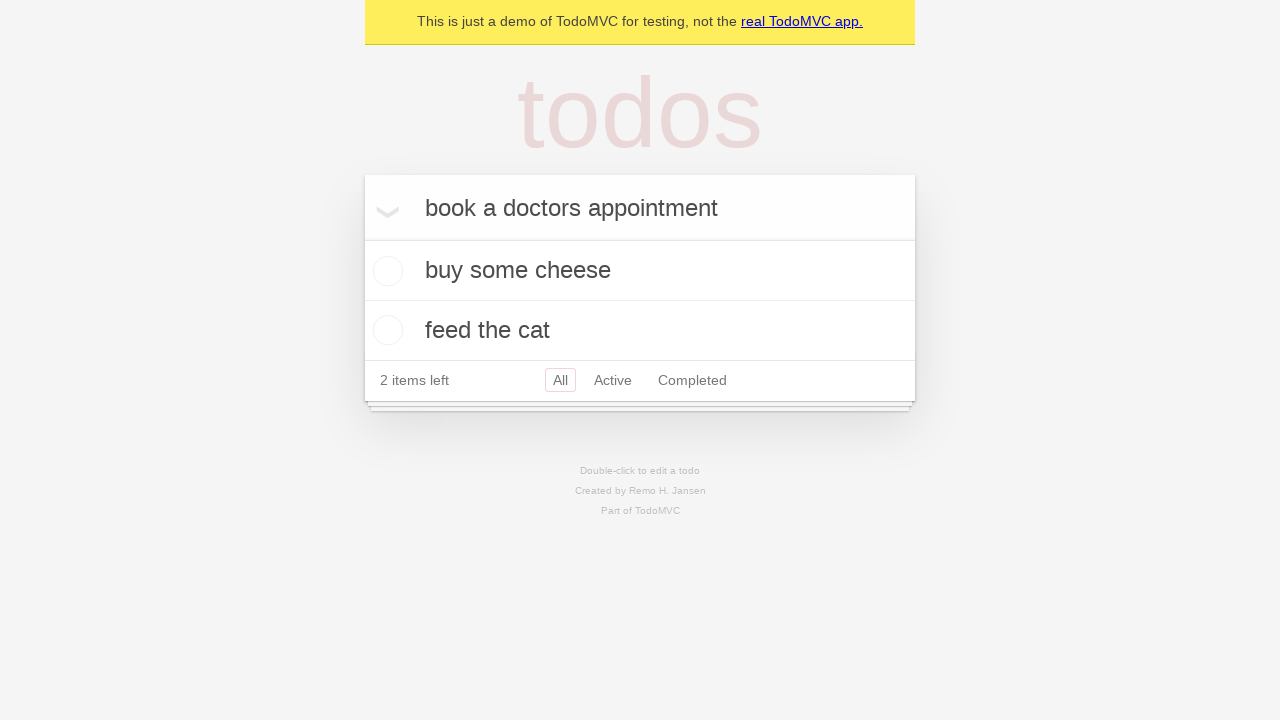

Pressed Enter to create third todo on internal:attr=[placeholder="What needs to be done?"i]
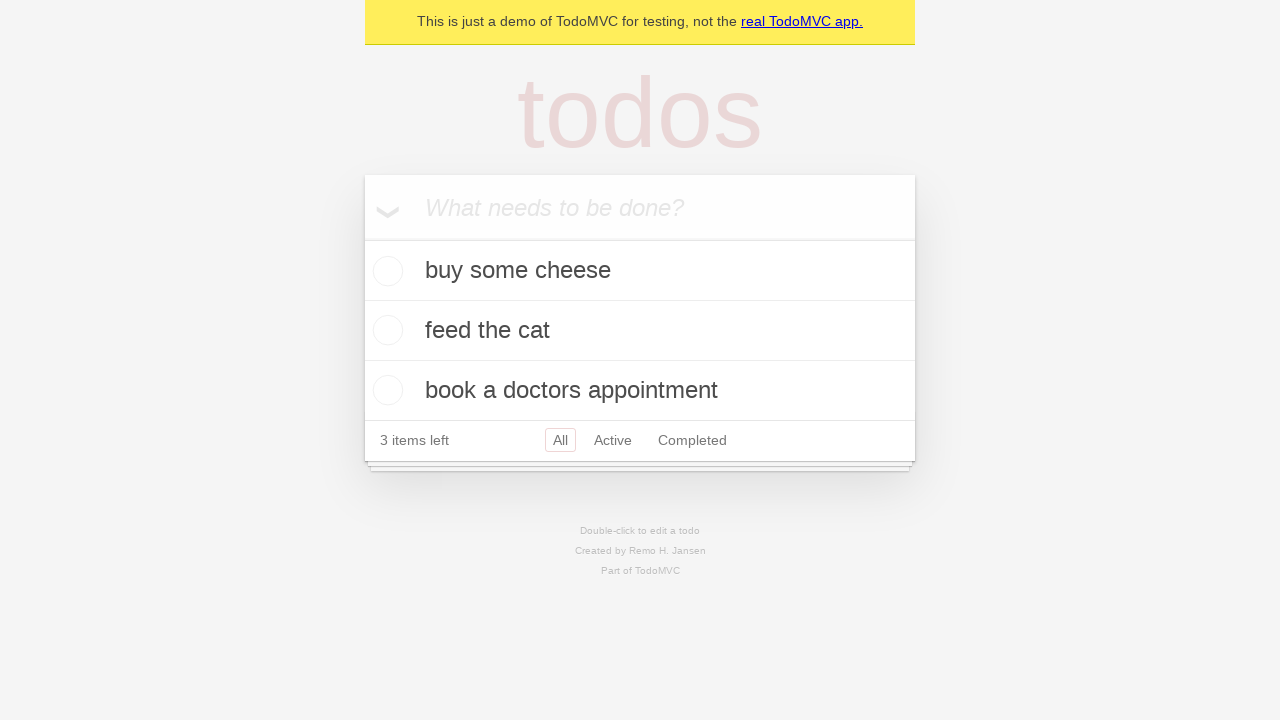

Checked the first todo item at (385, 271) on .todo-list li .toggle >> nth=0
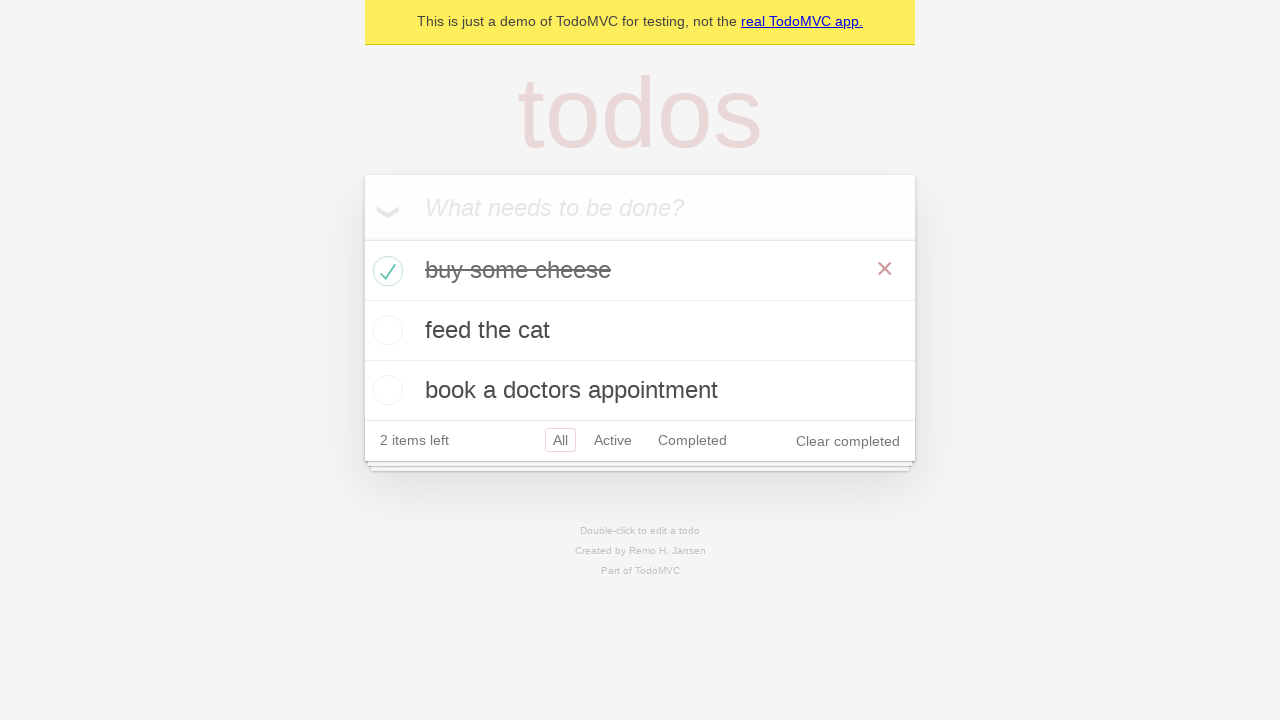

Clicked the Clear completed button at (848, 441) on internal:role=button[name="Clear completed"i]
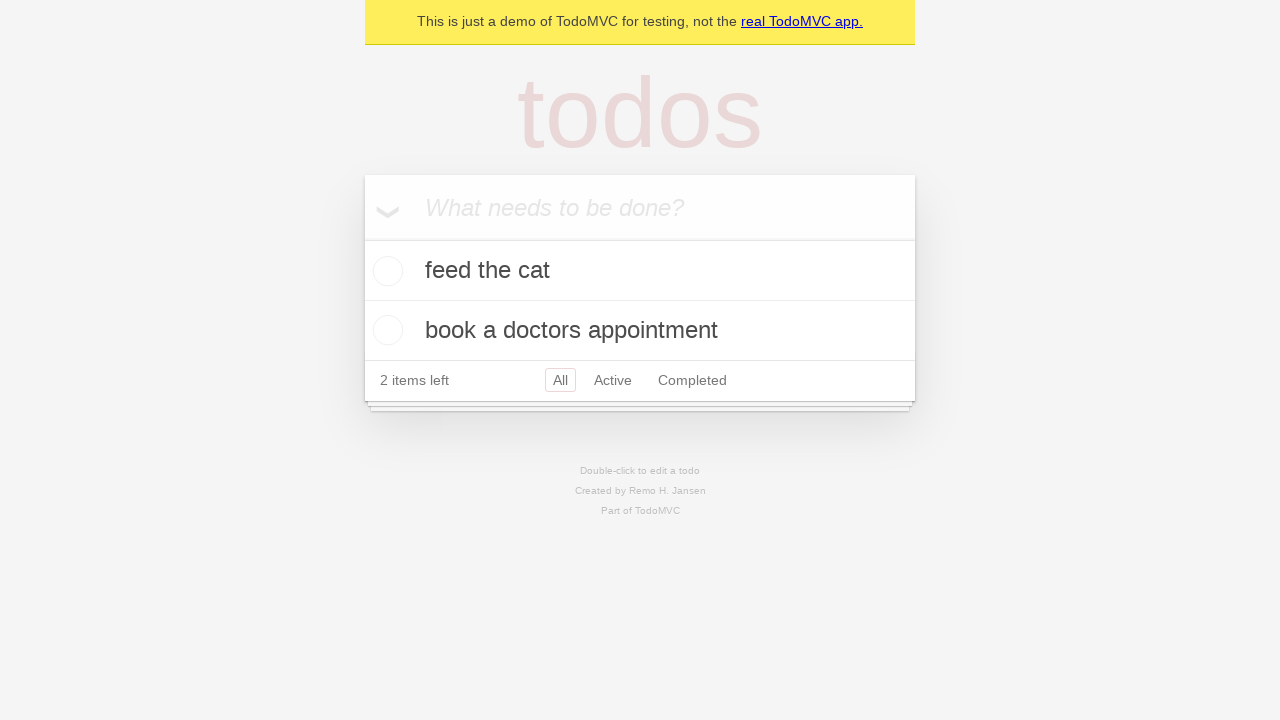

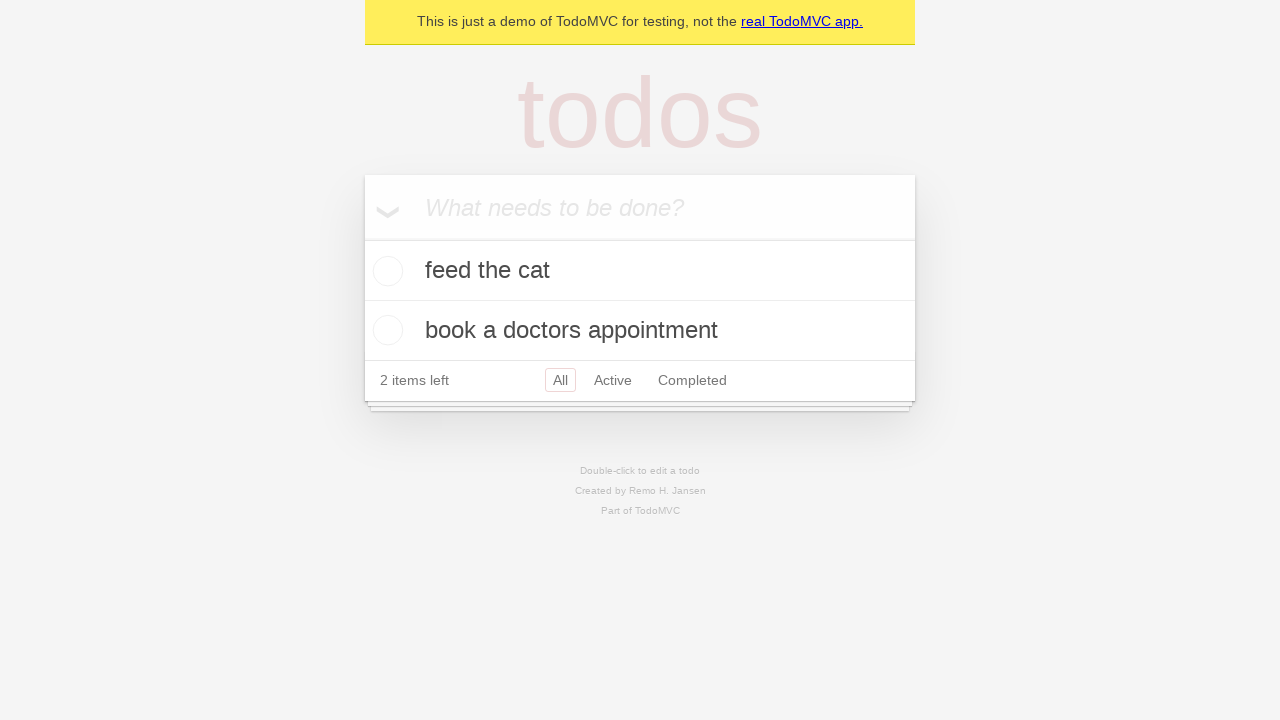